Tests adding a Cucumber product to cart by clicking the add button on a practice e-commerce page

Starting URL: https://rahulshettyacademy.com/seleniumPractise/

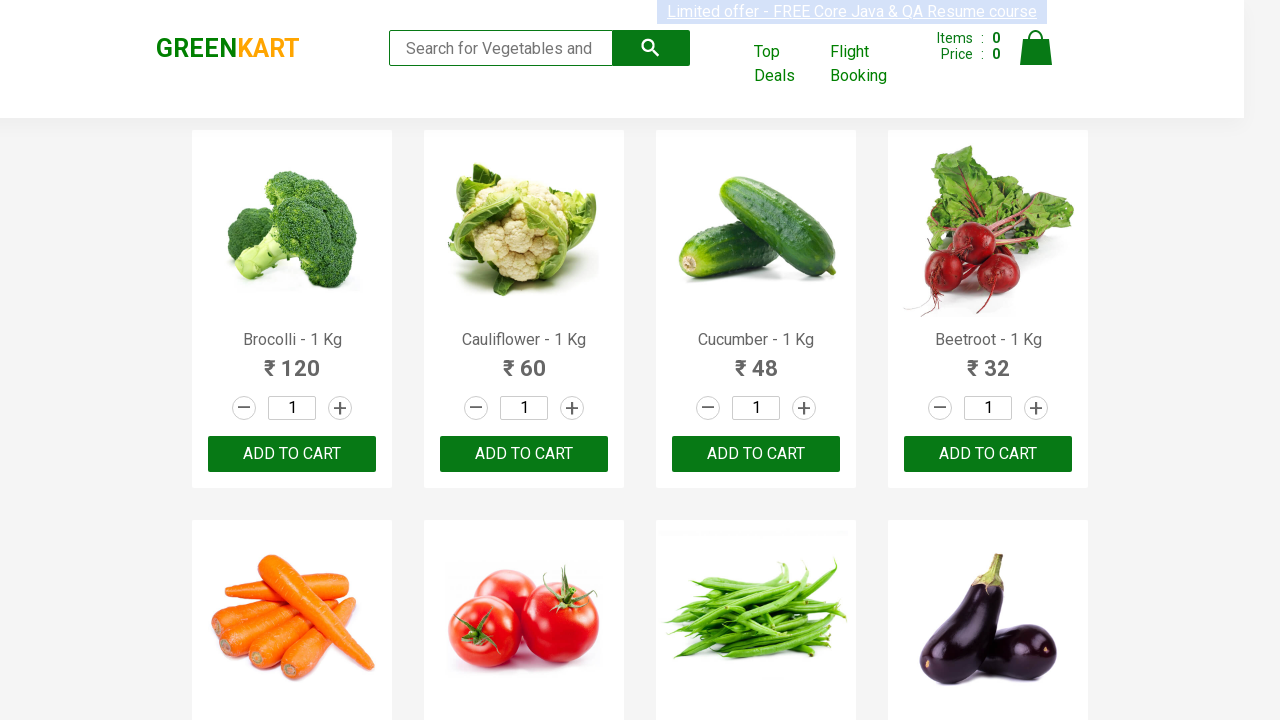

Navigated to practice e-commerce page
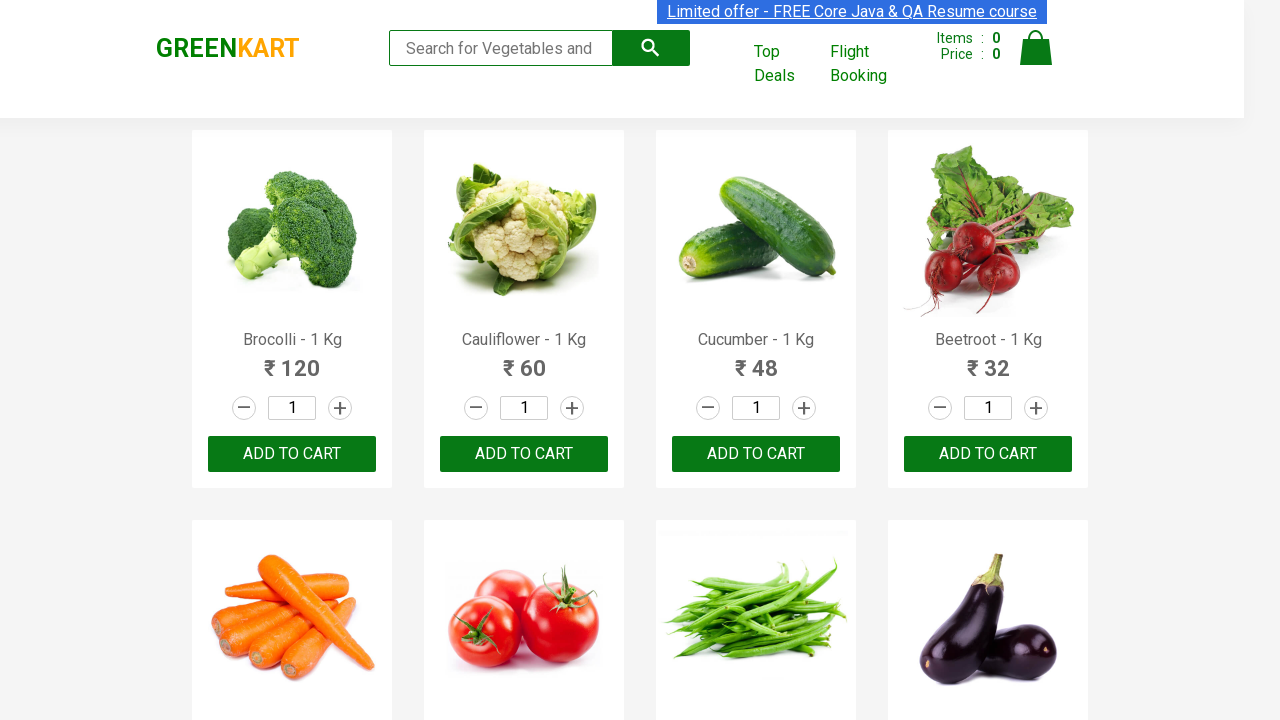

Clicked add to cart button for Cucumber product at (756, 454) on xpath=//*[contains(text(), 'Cucumber')]/following-sibling::*[@class='product-act
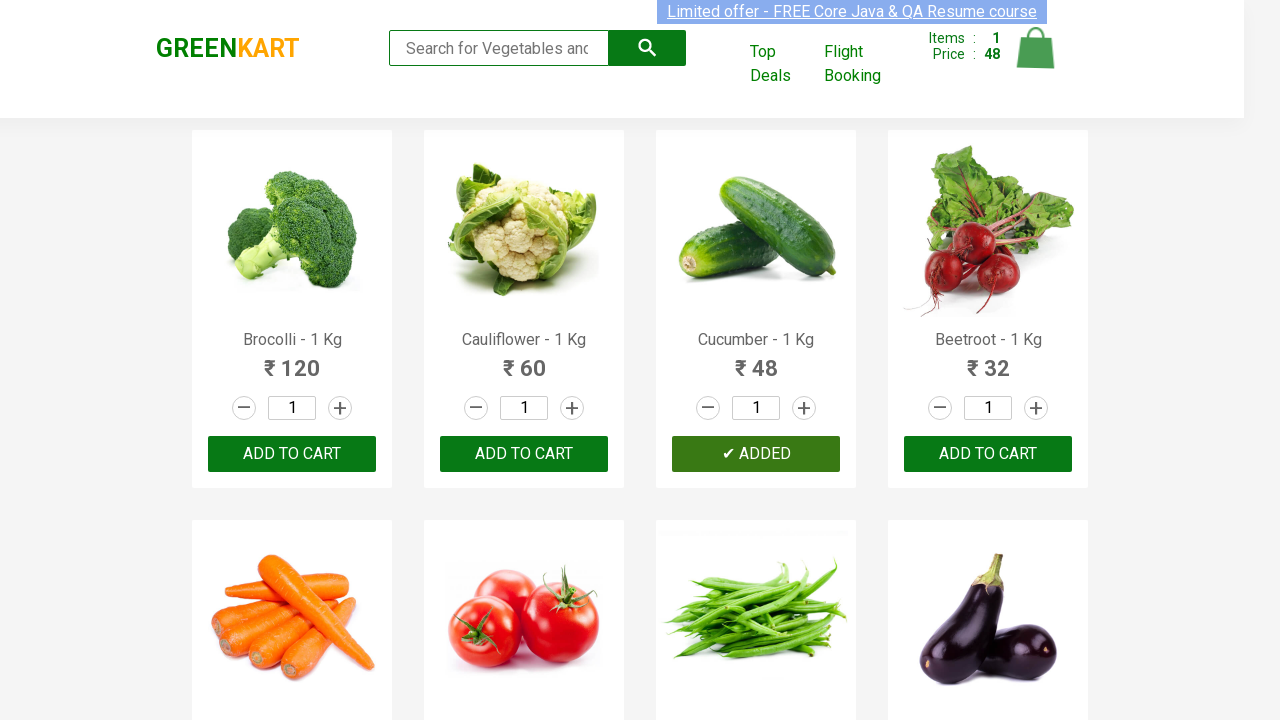

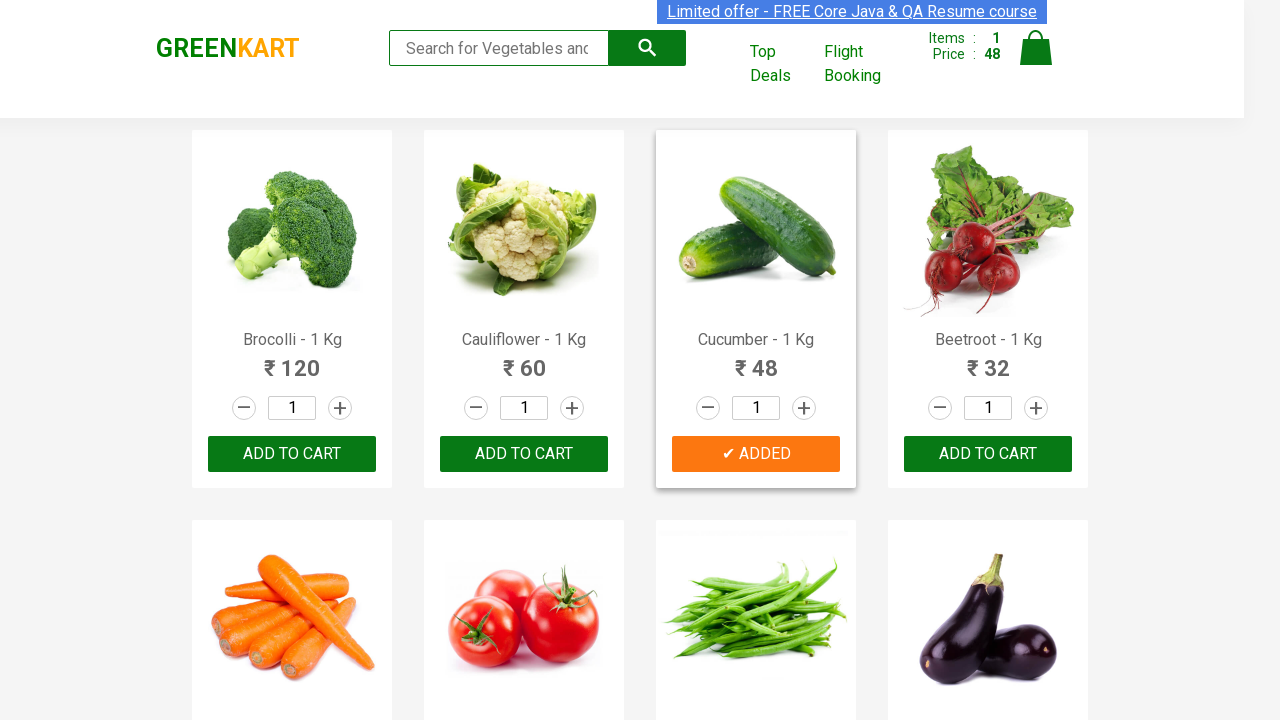